Navigates to a practice automation page and scrolls down to the bottom of the page

Starting URL: https://rahulshettyacademy.com/AutomationPractice/

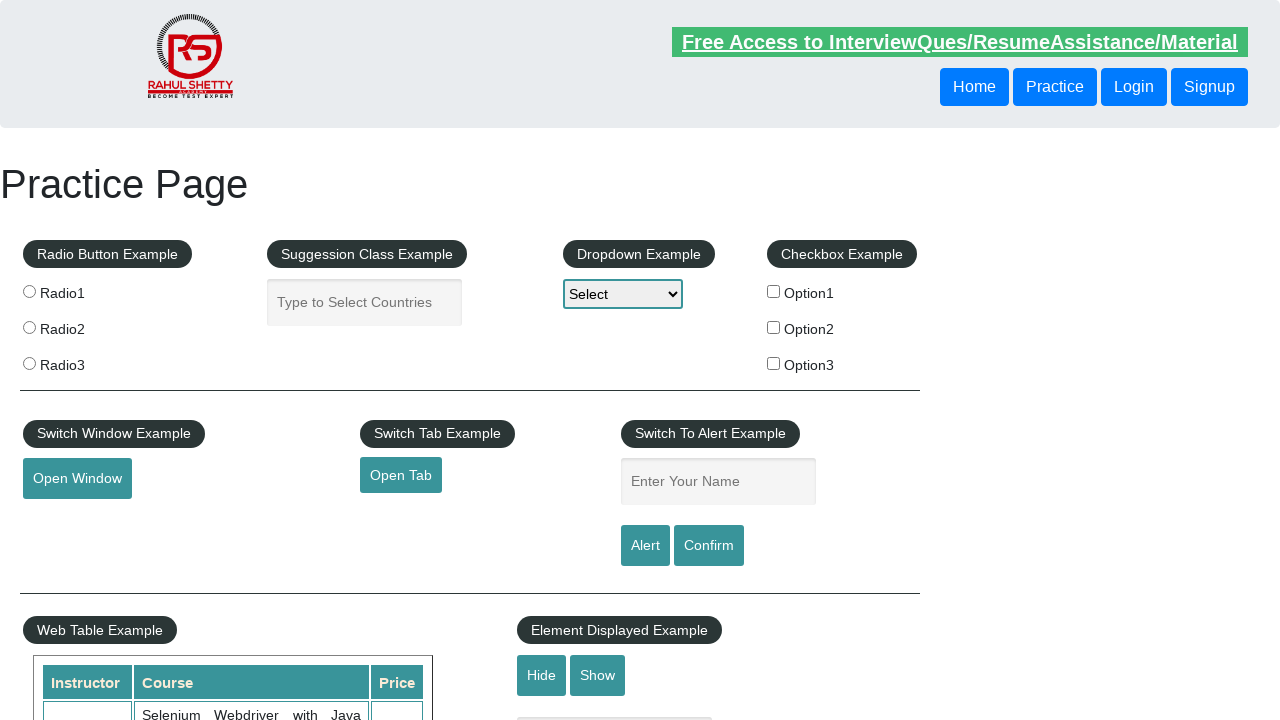

Navigated to practice automation page
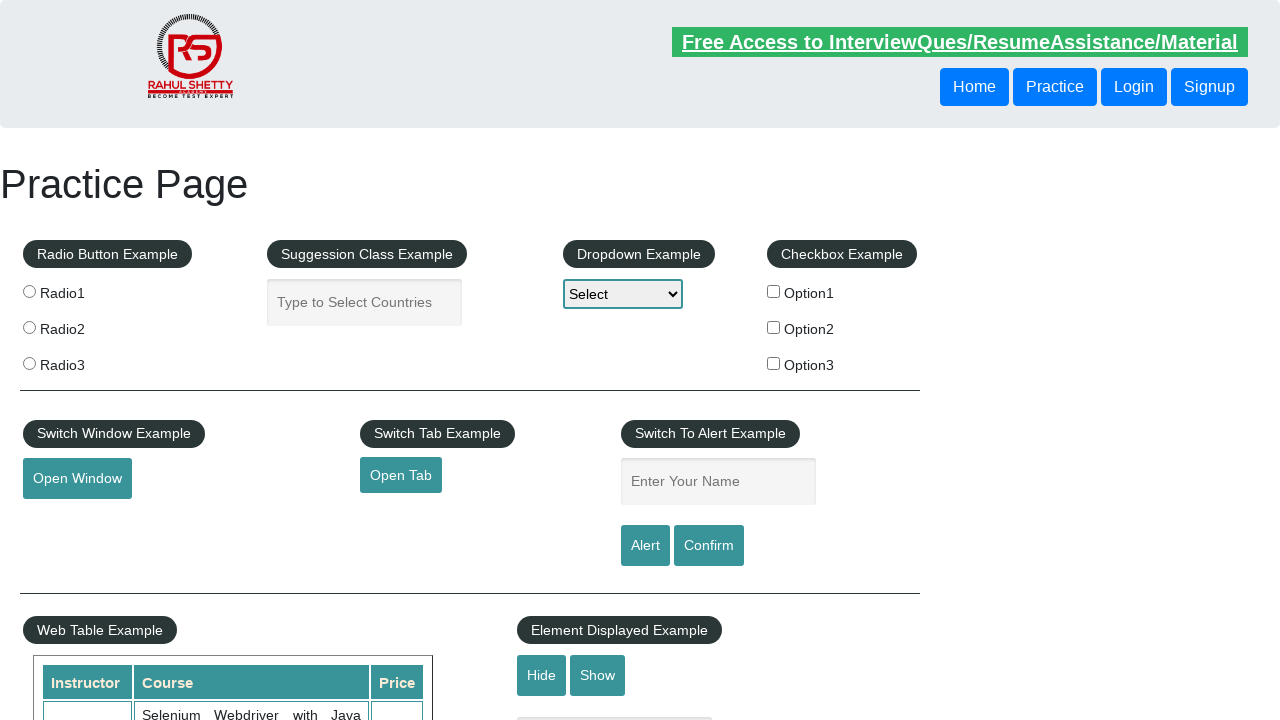

Scrolled down to the bottom of the page
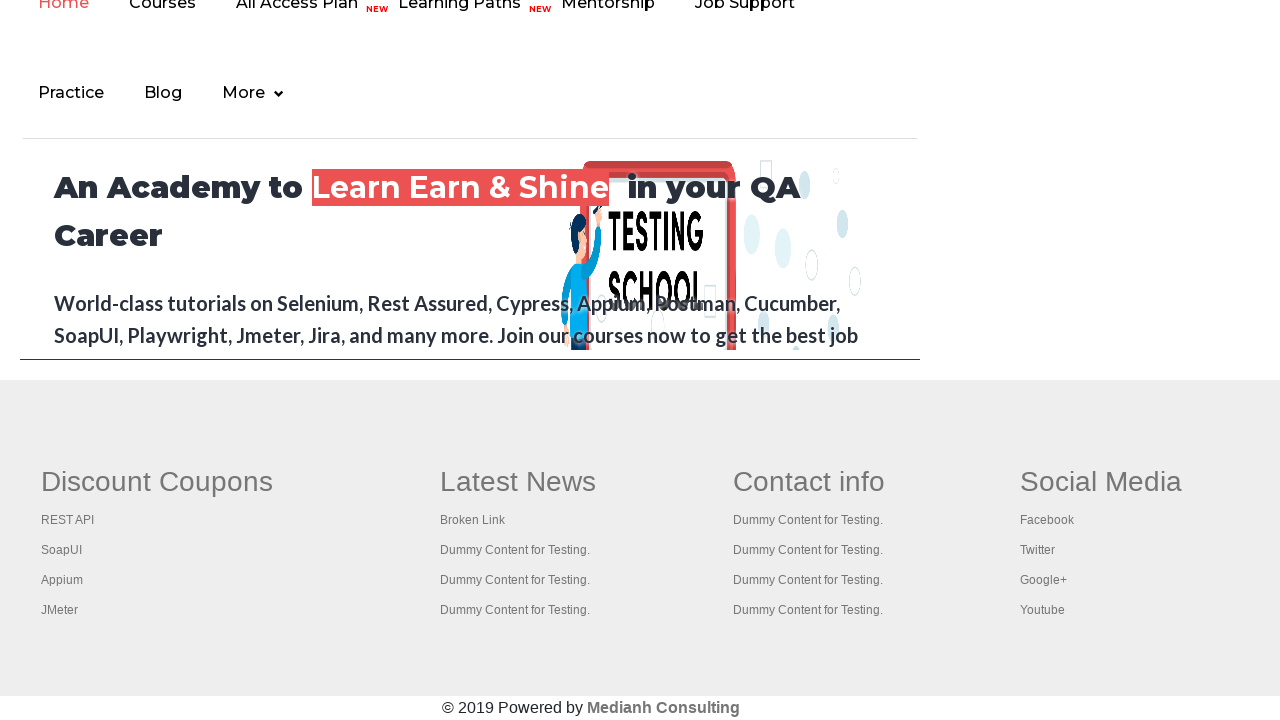

Waited 2 seconds for lazy-loaded content to load
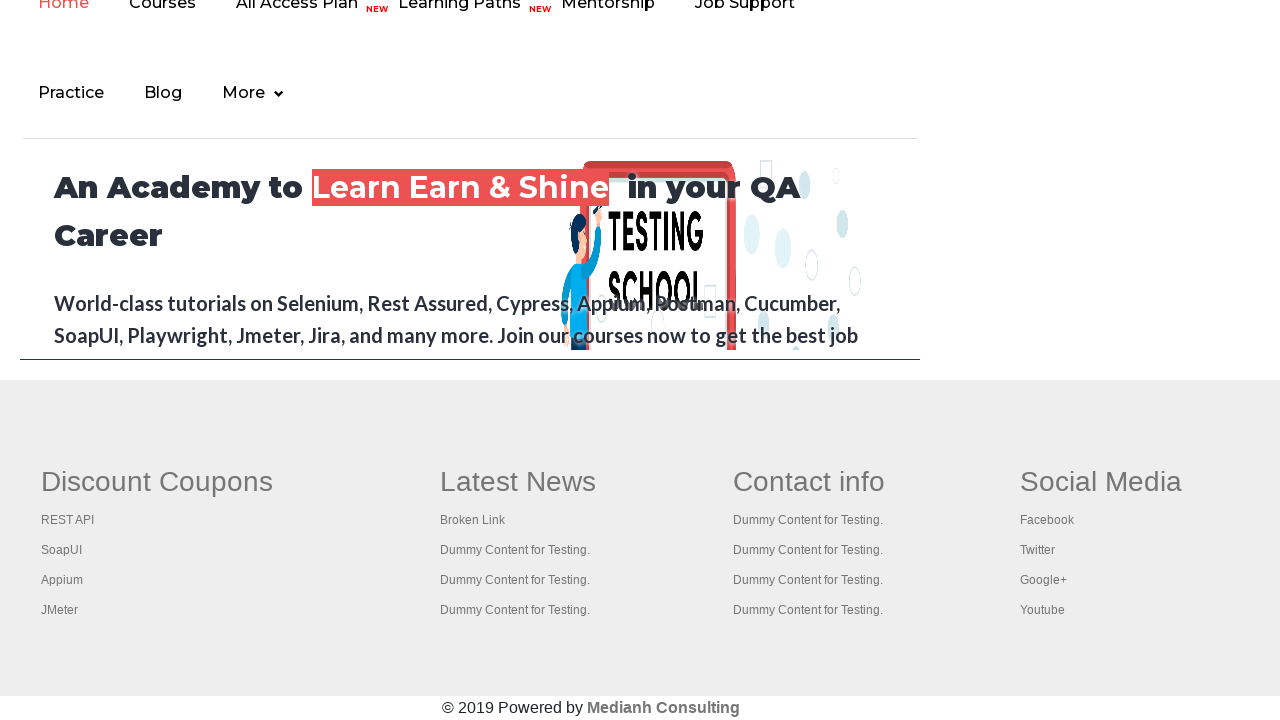

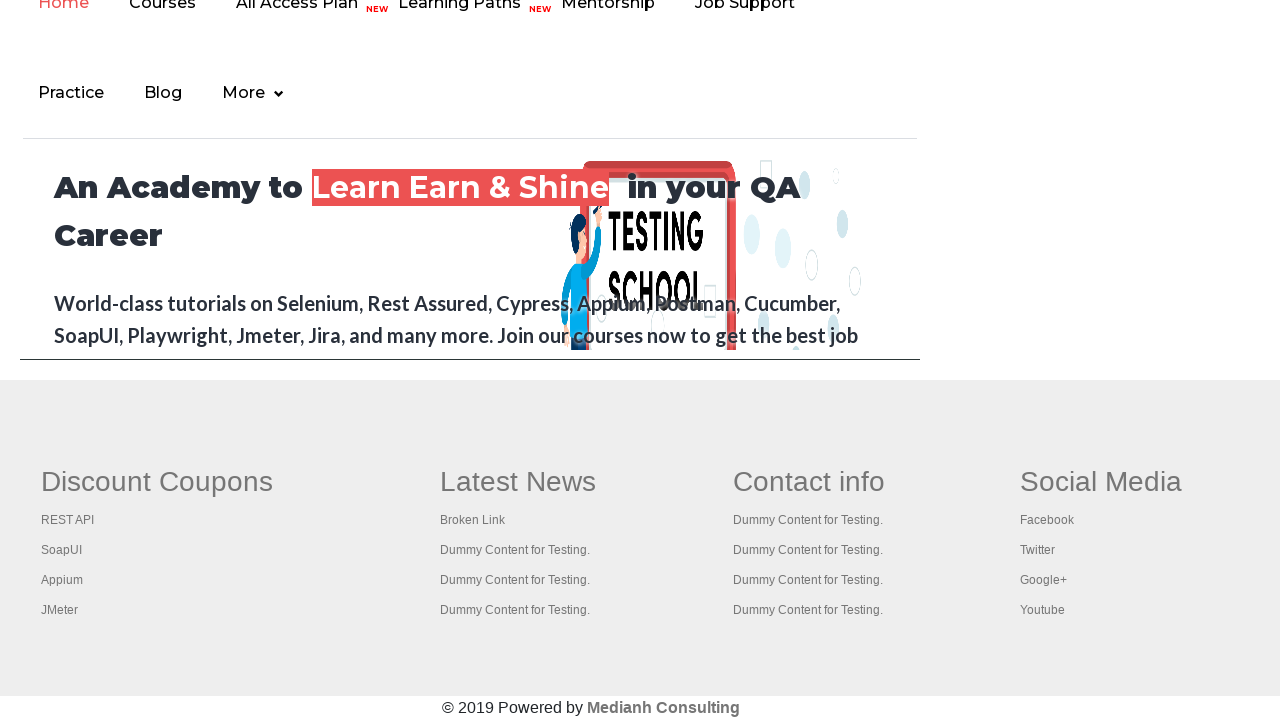